Tests the jQuery UI datepicker widget by opening the date picker, navigating to the previous month, and selecting a specific day (day 10).

Starting URL: https://jqueryui.com/datepicker/

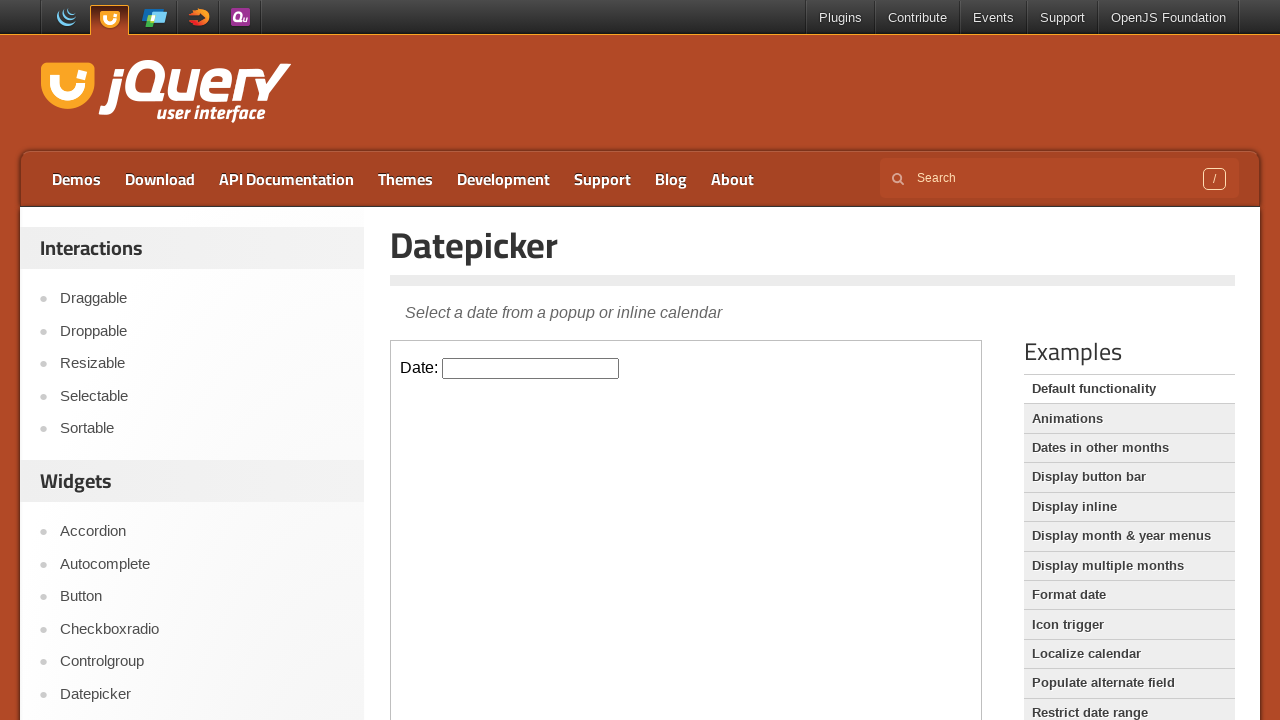

Located the demo iframe containing the datepicker widget
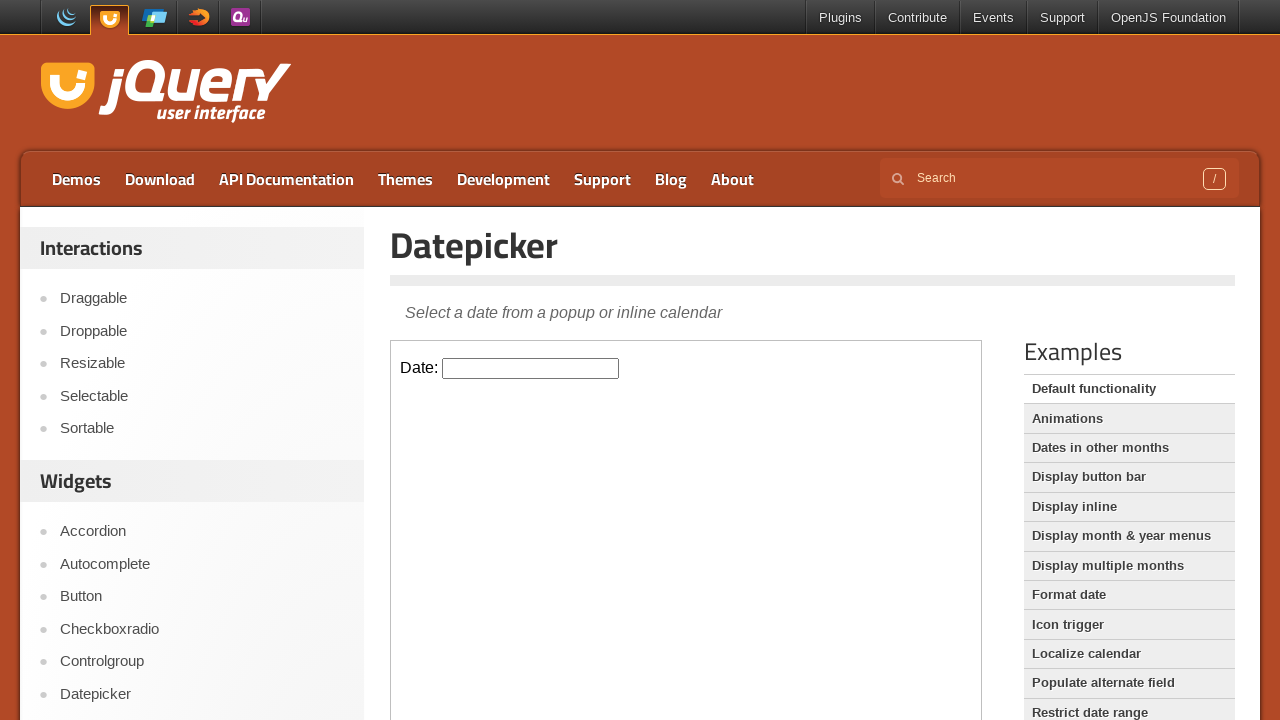

Clicked on the datepicker input field to open the calendar at (531, 368) on iframe.demo-frame >> internal:control=enter-frame >> #datepicker
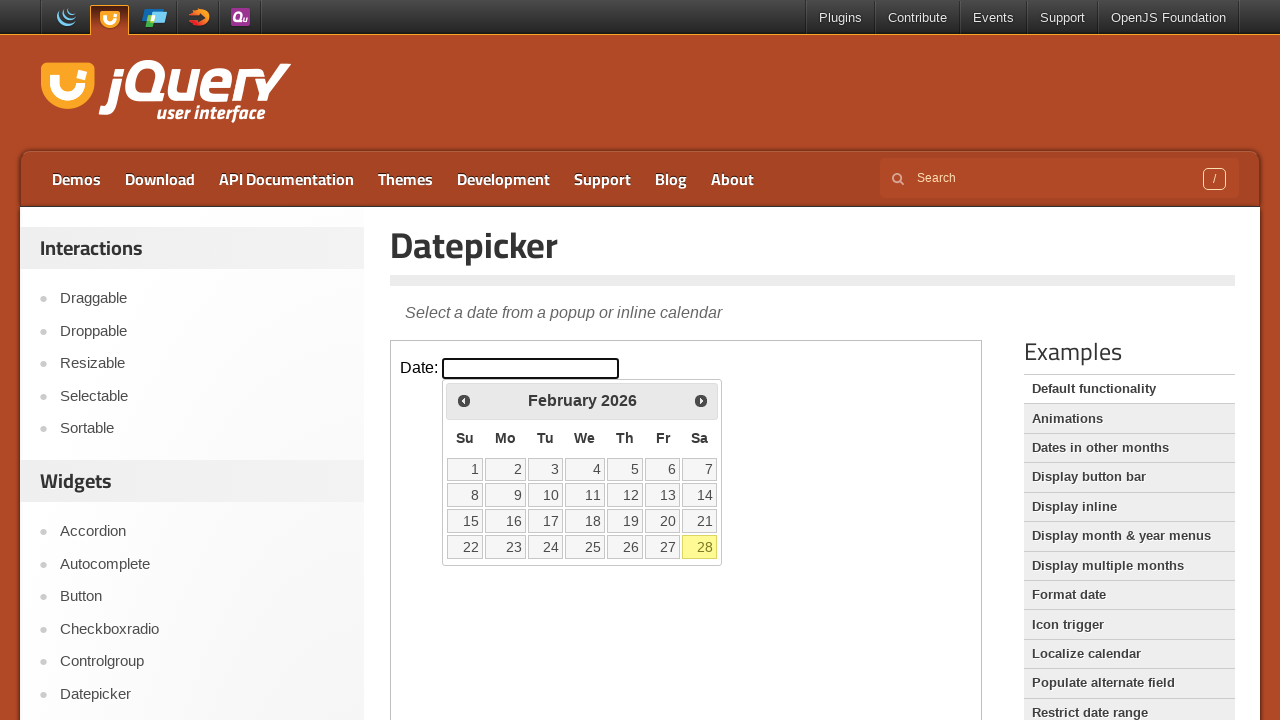

Clicked the previous month button to navigate to the prior month at (464, 400) on iframe.demo-frame >> internal:control=enter-frame >> #ui-datepicker-div .ui-date
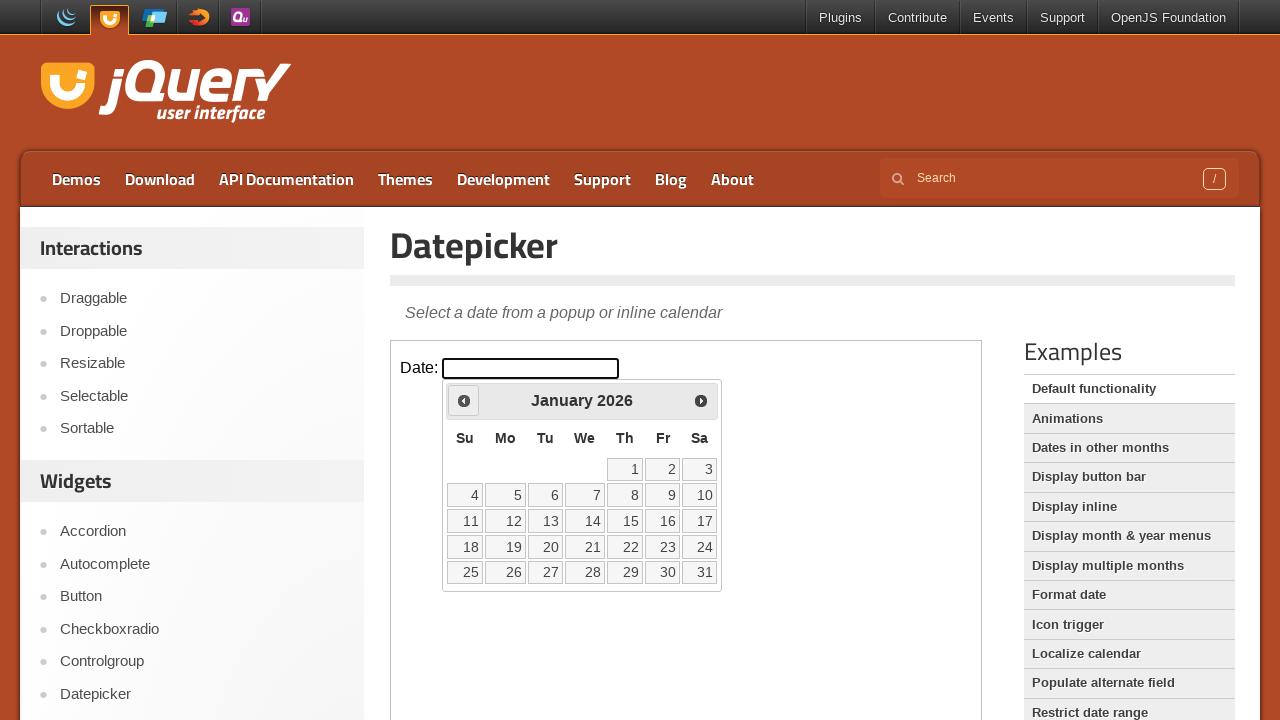

Selected day 10 from the calendar at (585, 495) on iframe.demo-frame >> internal:control=enter-frame >> #ui-datepicker-div table tb
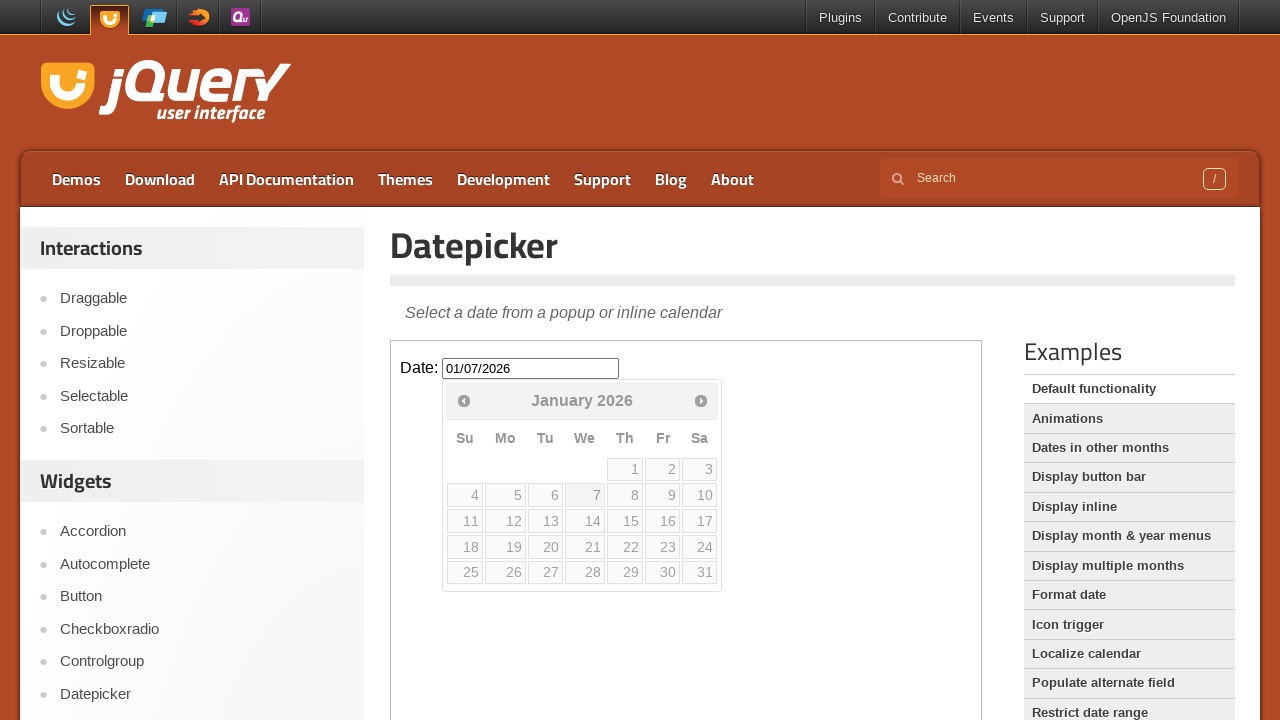

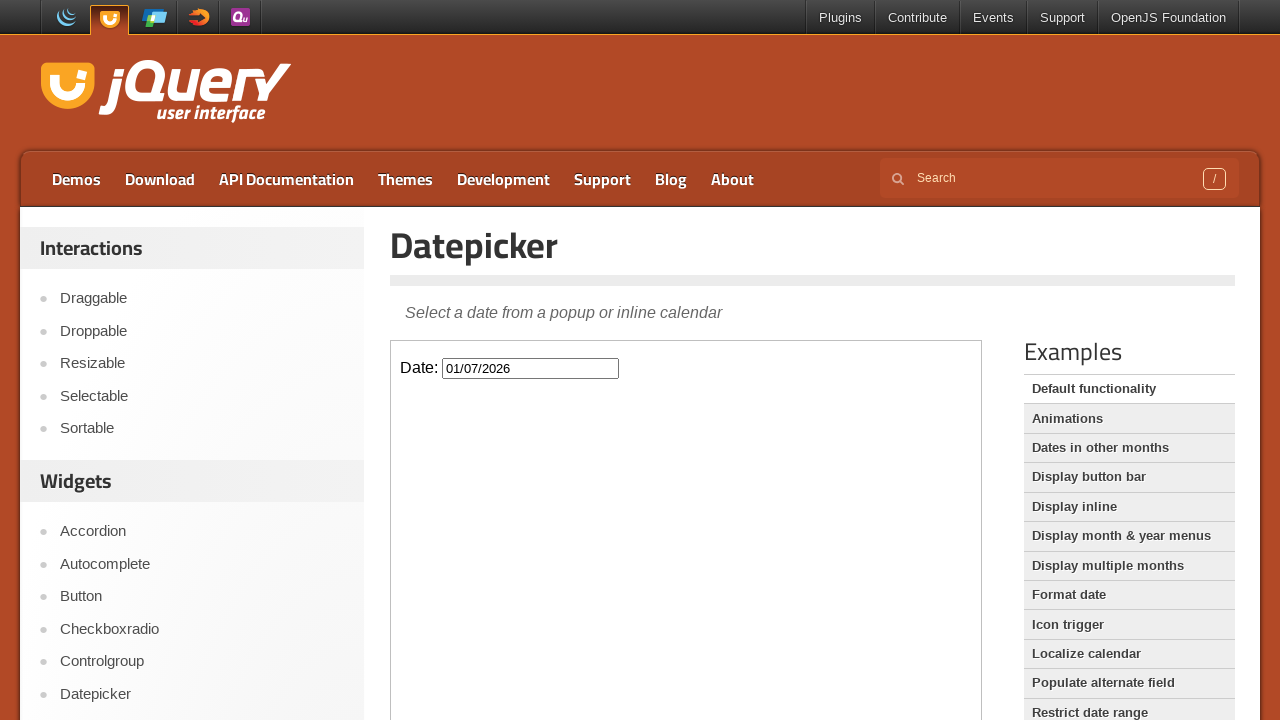